Tests slider functionality by moving the slider to position 10 using arrow keys

Starting URL: https://demoqa.com/slider

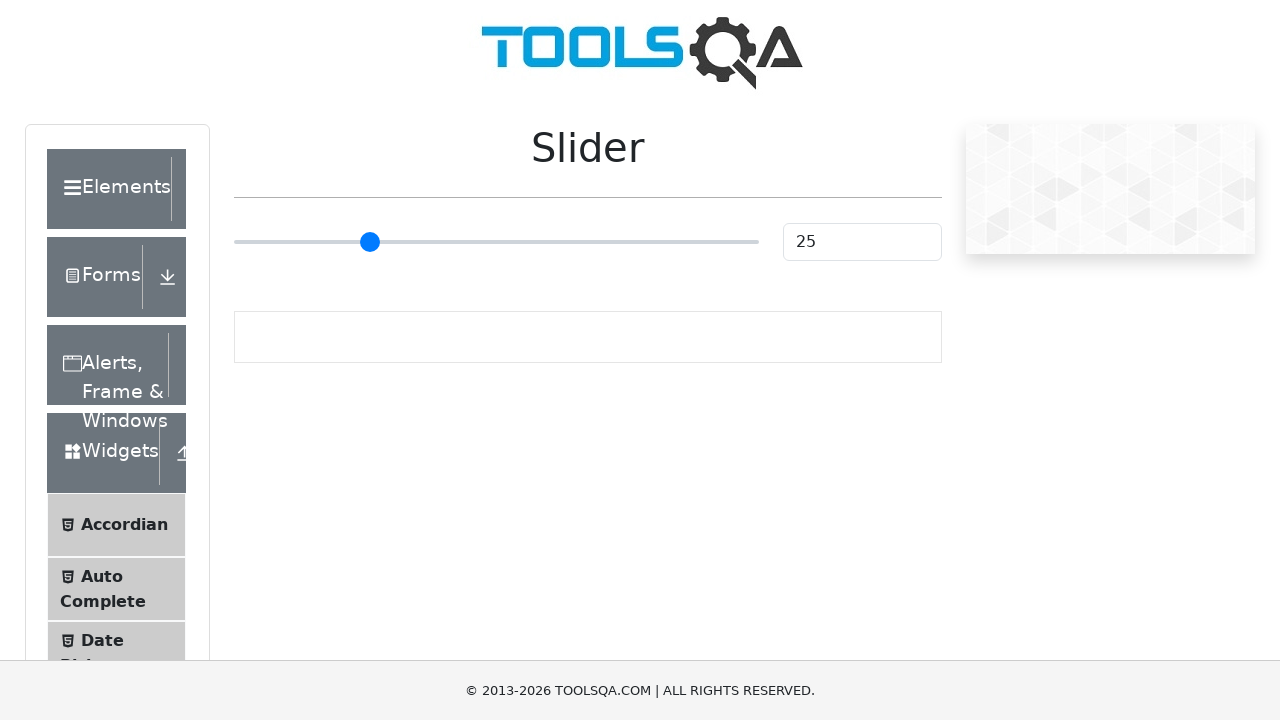

Located slider element with class range-slider.range-slider--primary
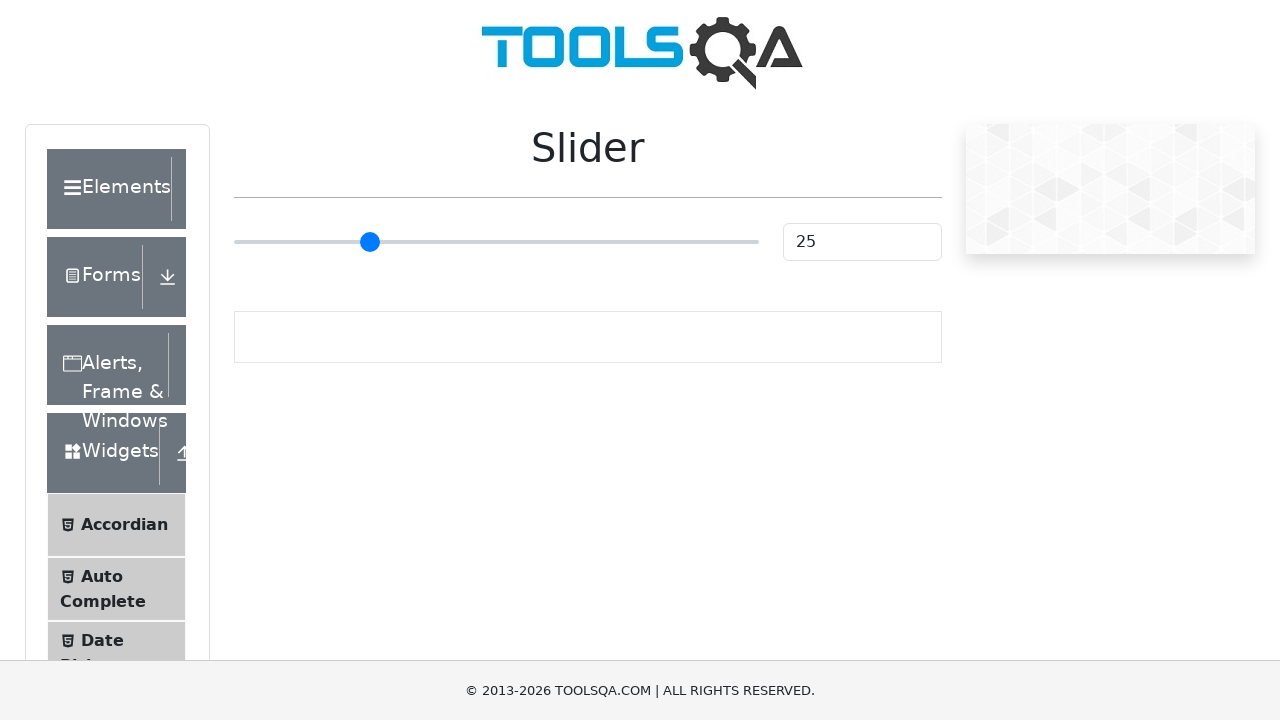

Retrieved slider current value: 25
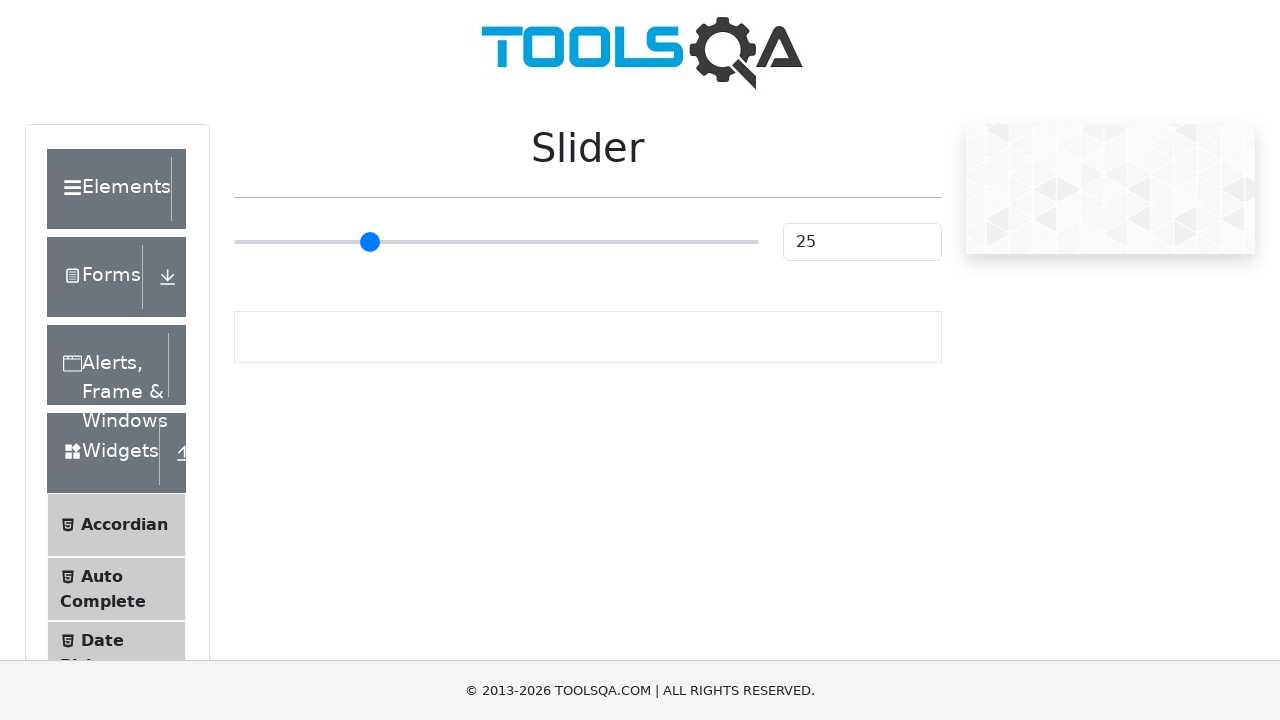

Pressed ArrowLeft to move slider left (iteration 1 of 15) on input.range-slider.range-slider--primary
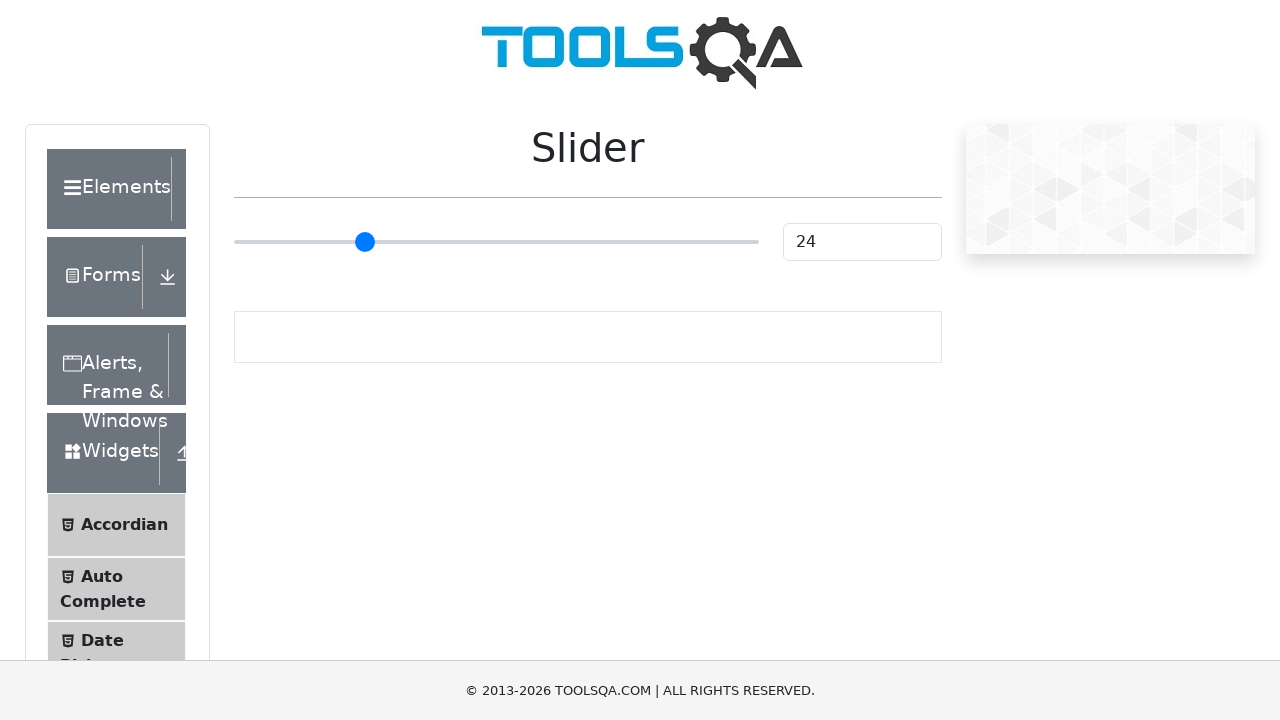

Pressed ArrowLeft to move slider left (iteration 2 of 15) on input.range-slider.range-slider--primary
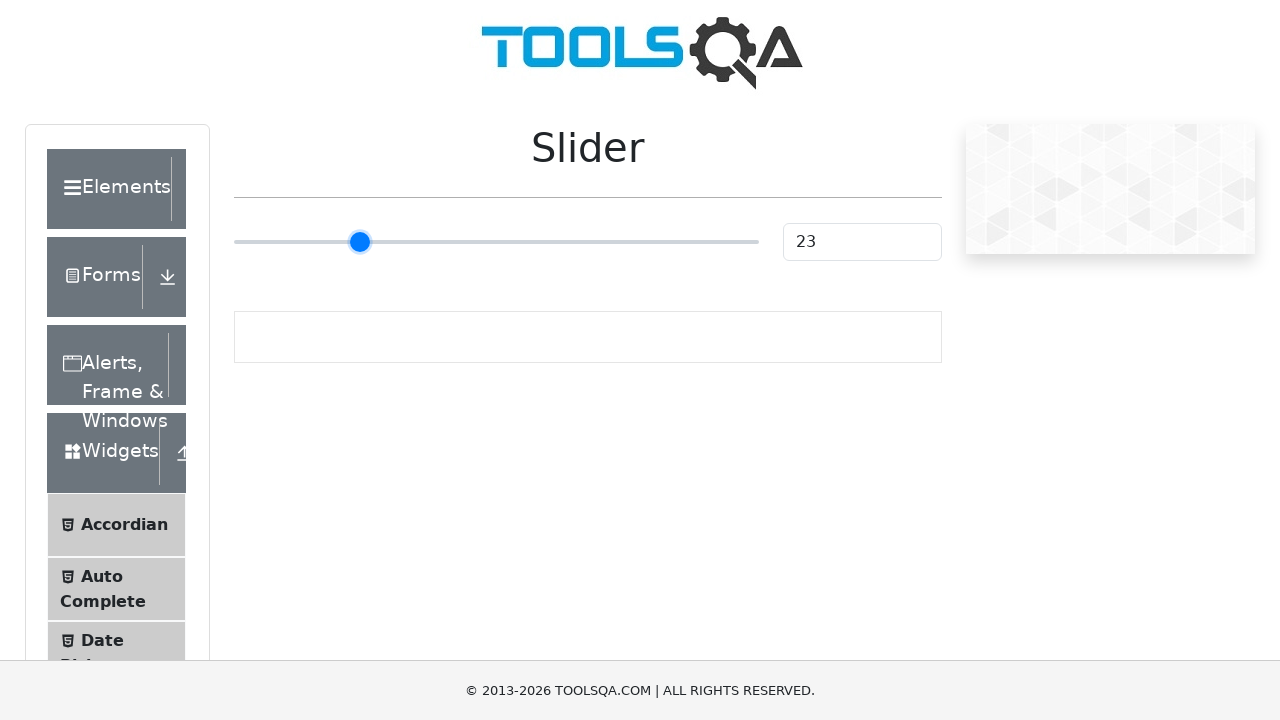

Pressed ArrowLeft to move slider left (iteration 3 of 15) on input.range-slider.range-slider--primary
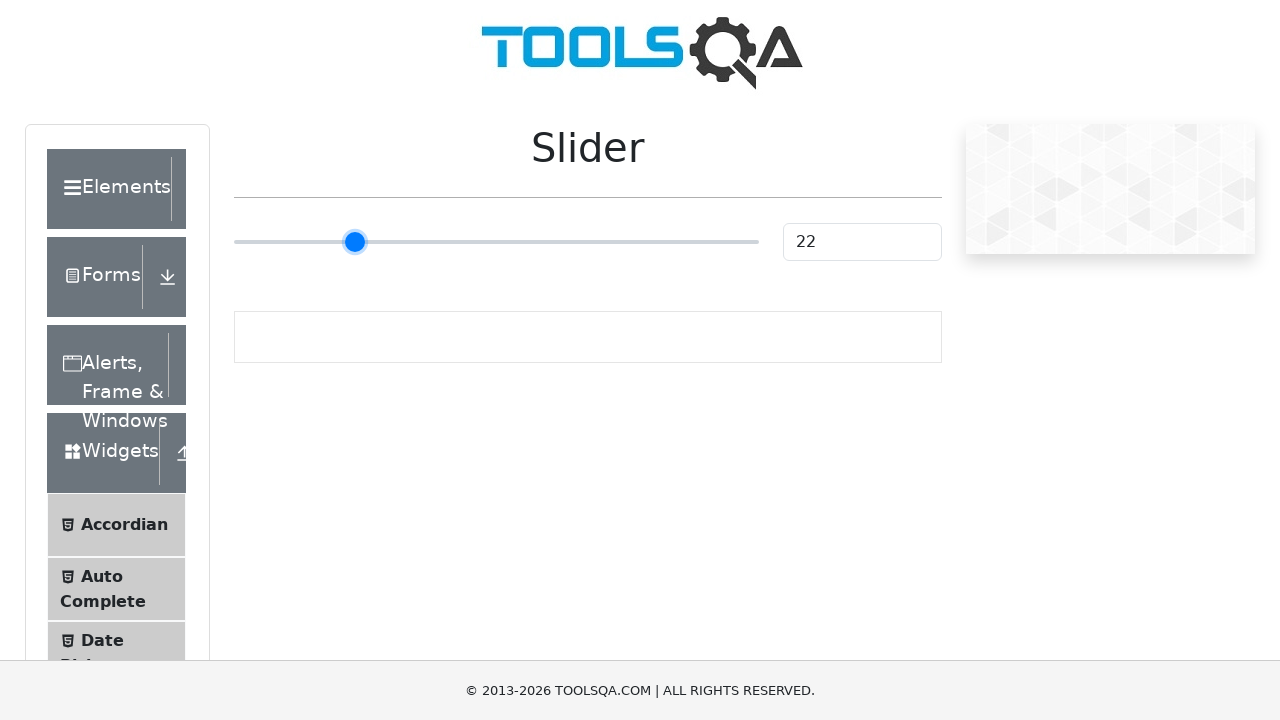

Pressed ArrowLeft to move slider left (iteration 4 of 15) on input.range-slider.range-slider--primary
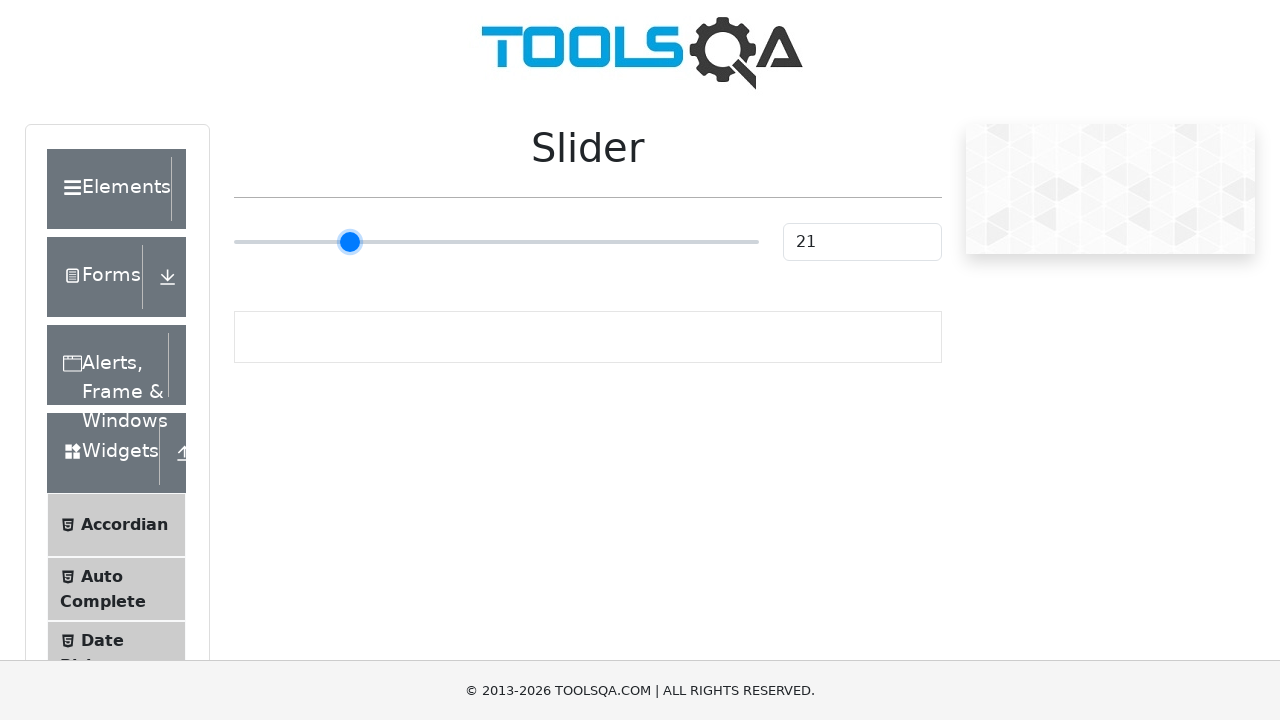

Pressed ArrowLeft to move slider left (iteration 5 of 15) on input.range-slider.range-slider--primary
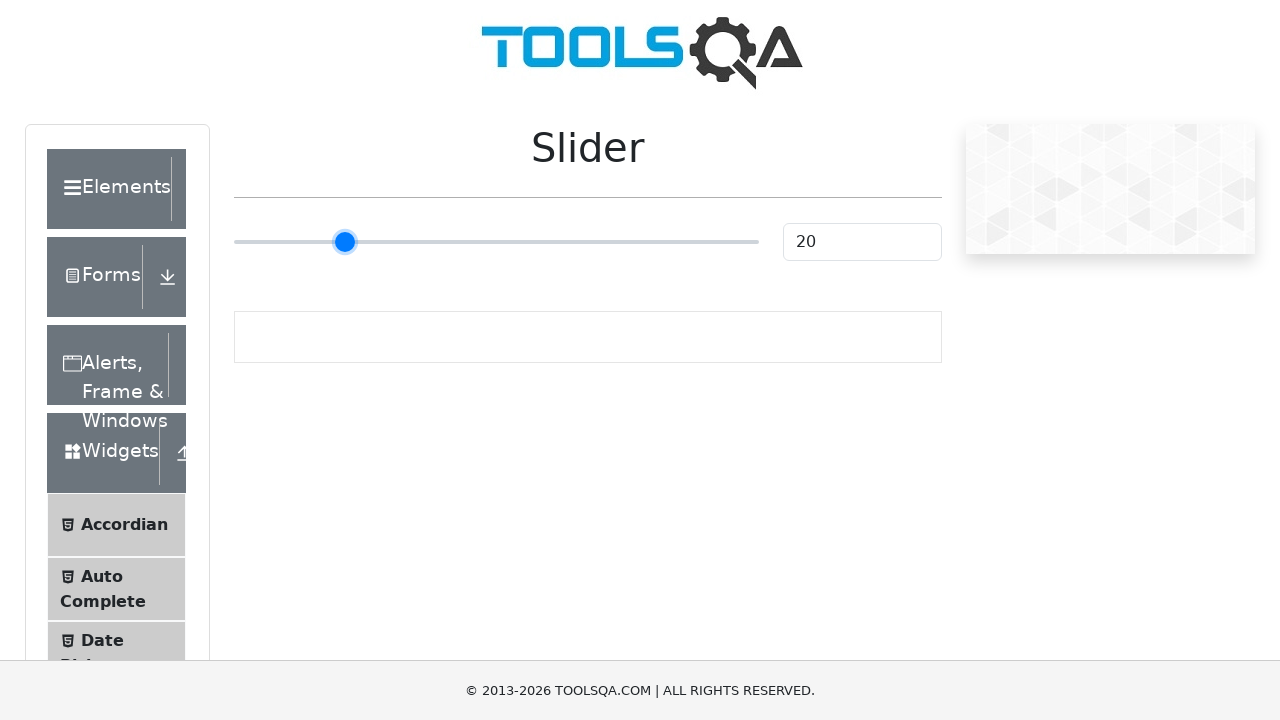

Pressed ArrowLeft to move slider left (iteration 6 of 15) on input.range-slider.range-slider--primary
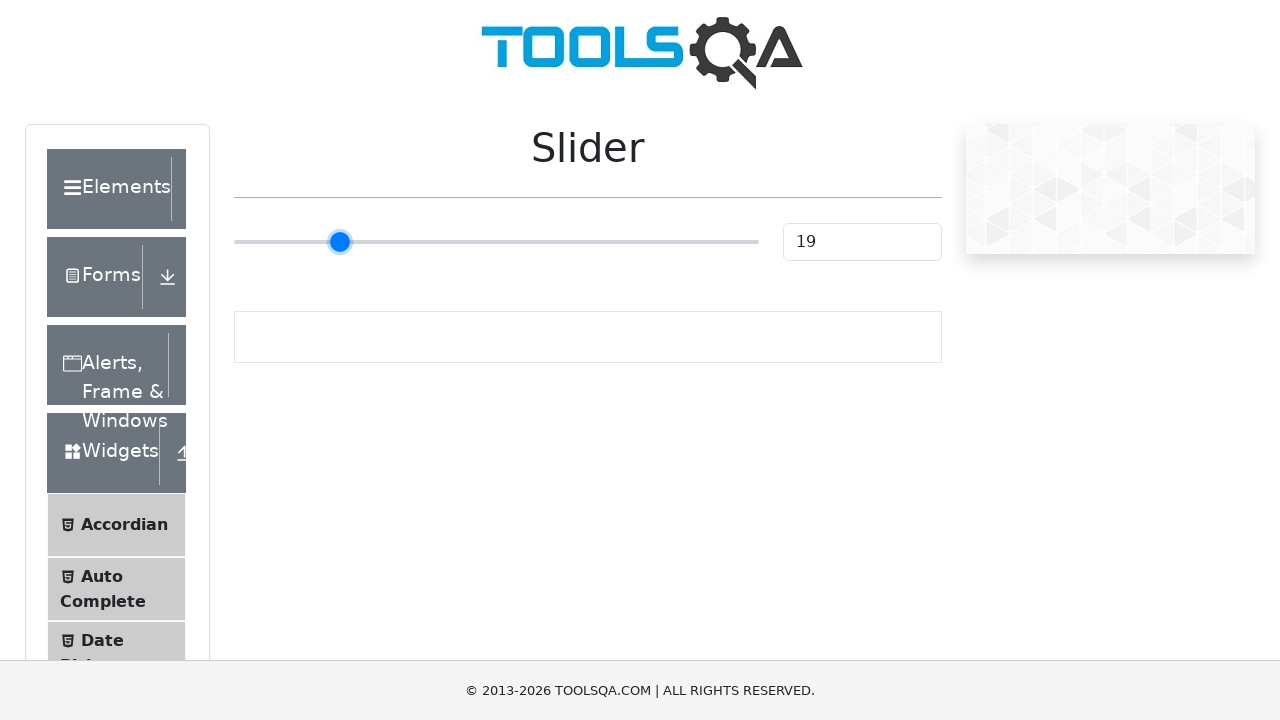

Pressed ArrowLeft to move slider left (iteration 7 of 15) on input.range-slider.range-slider--primary
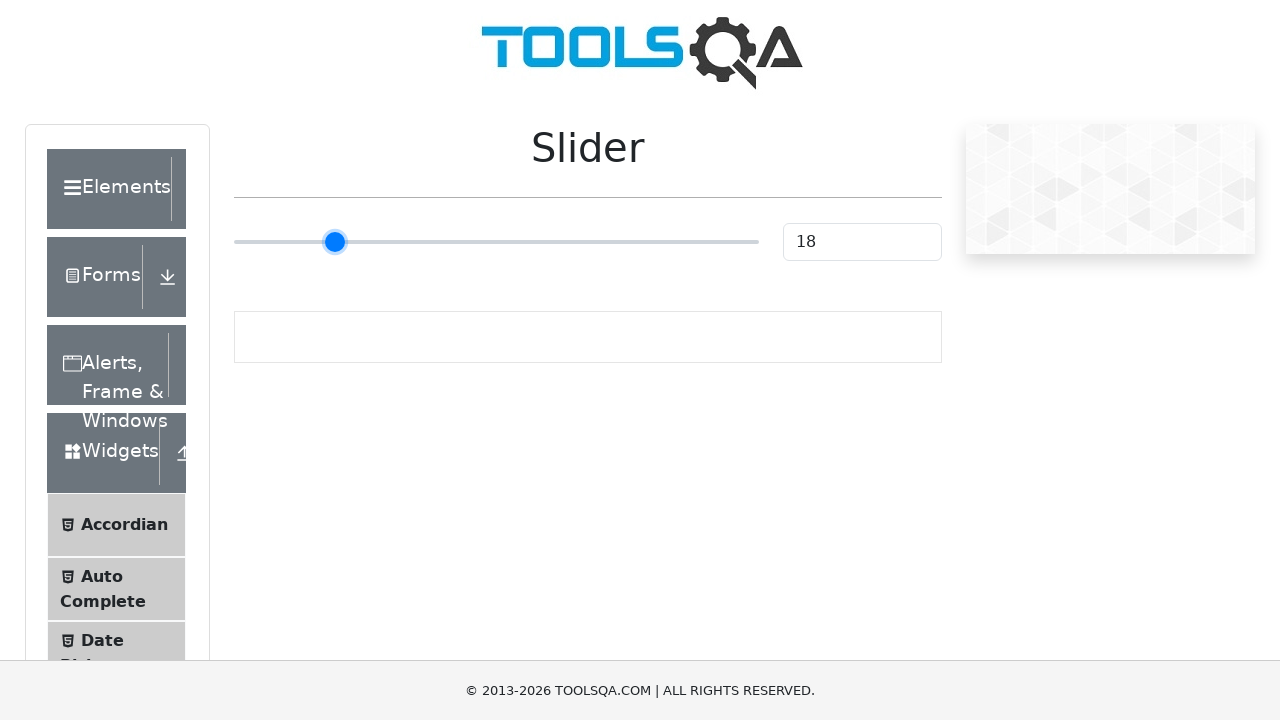

Pressed ArrowLeft to move slider left (iteration 8 of 15) on input.range-slider.range-slider--primary
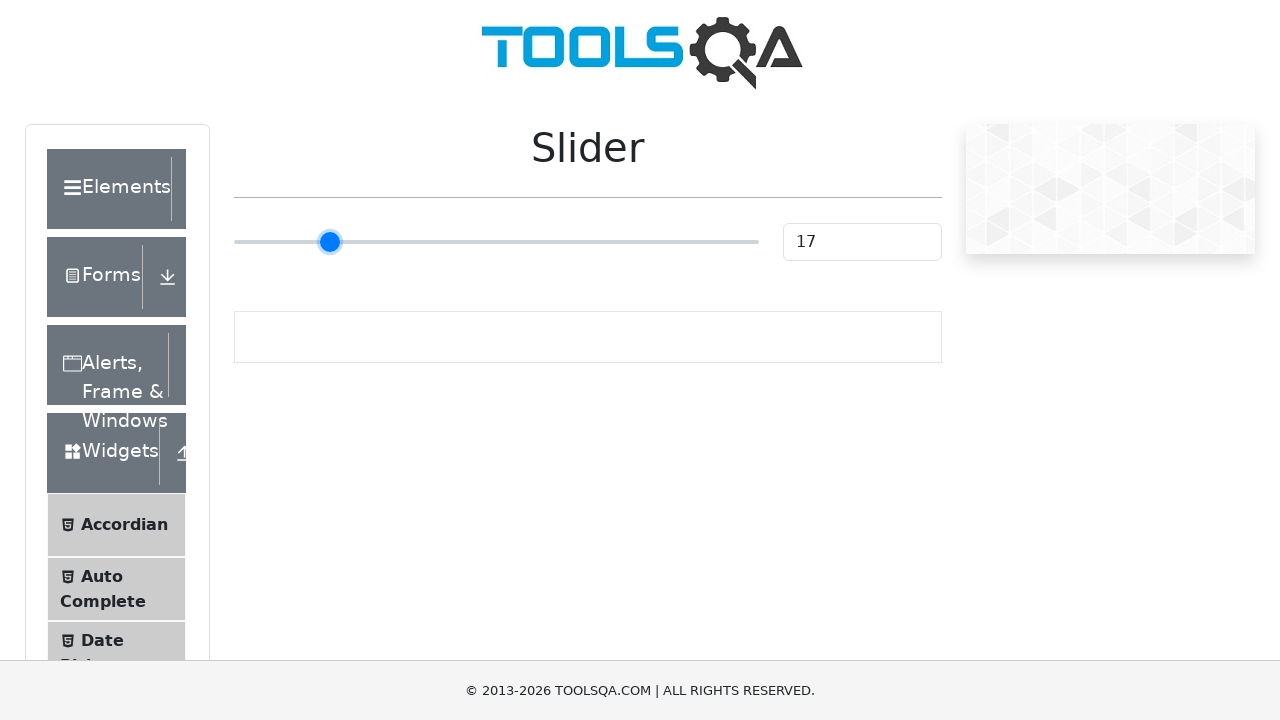

Pressed ArrowLeft to move slider left (iteration 9 of 15) on input.range-slider.range-slider--primary
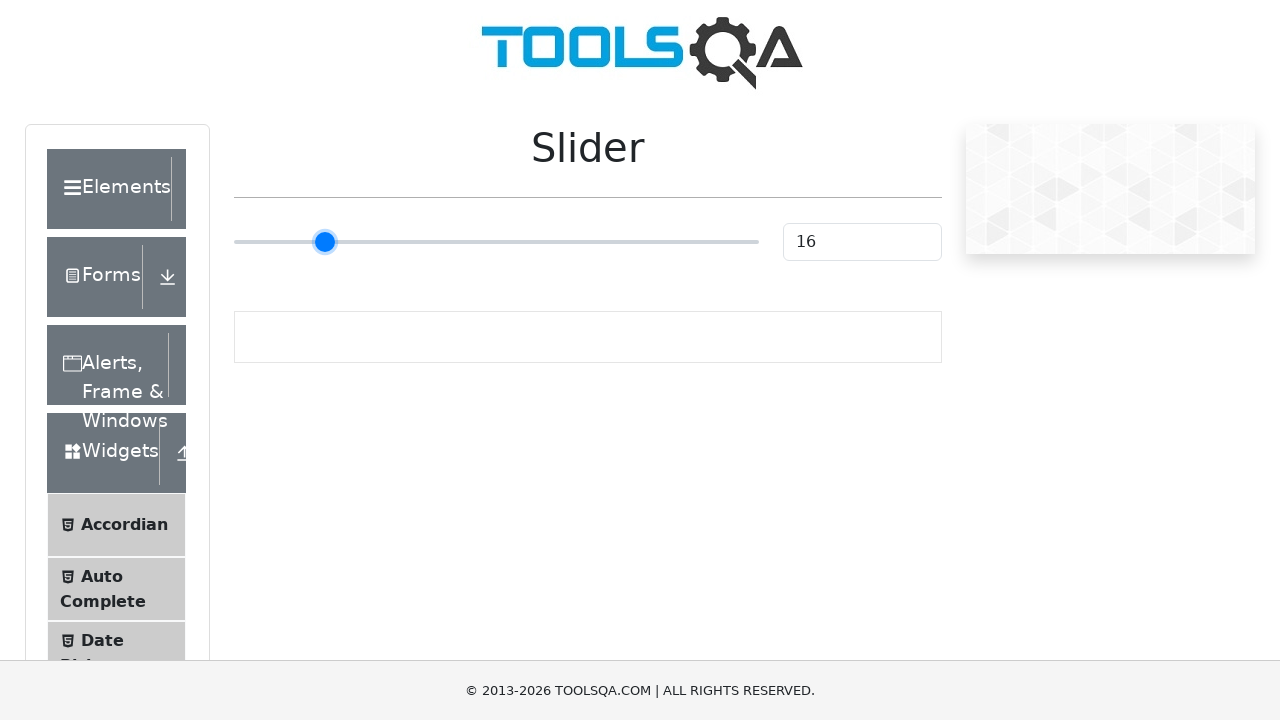

Pressed ArrowLeft to move slider left (iteration 10 of 15) on input.range-slider.range-slider--primary
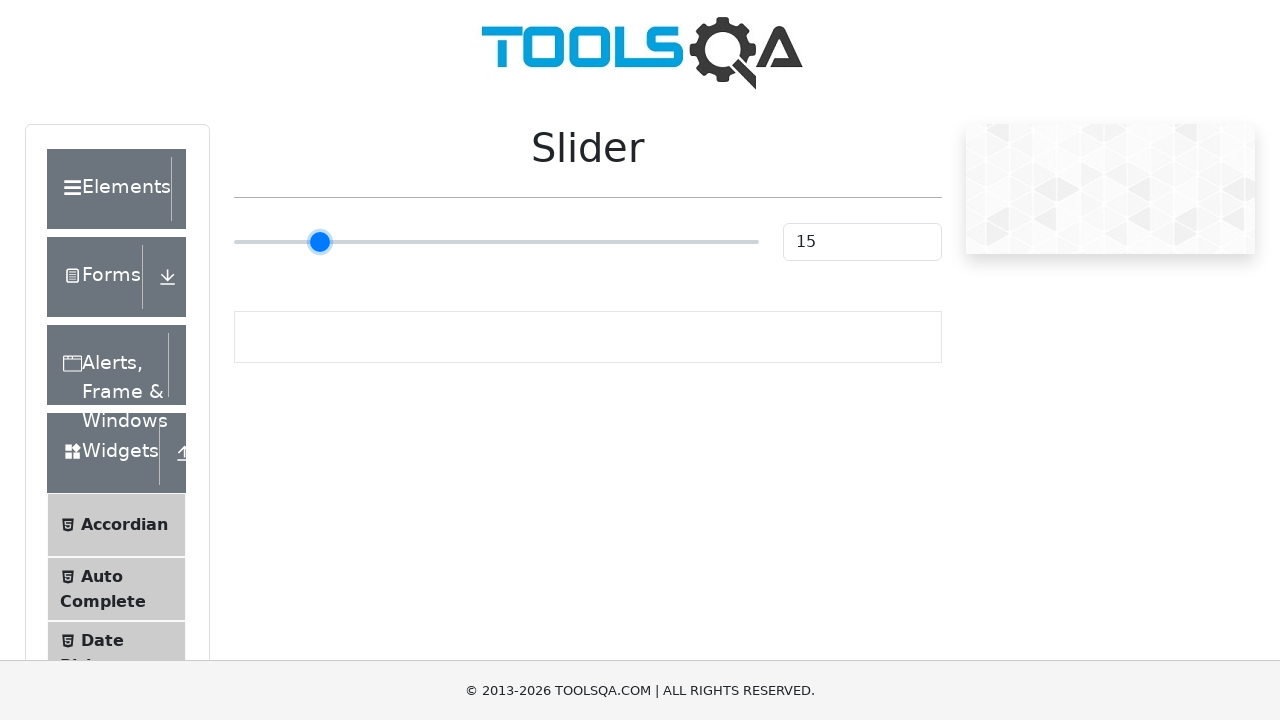

Pressed ArrowLeft to move slider left (iteration 11 of 15) on input.range-slider.range-slider--primary
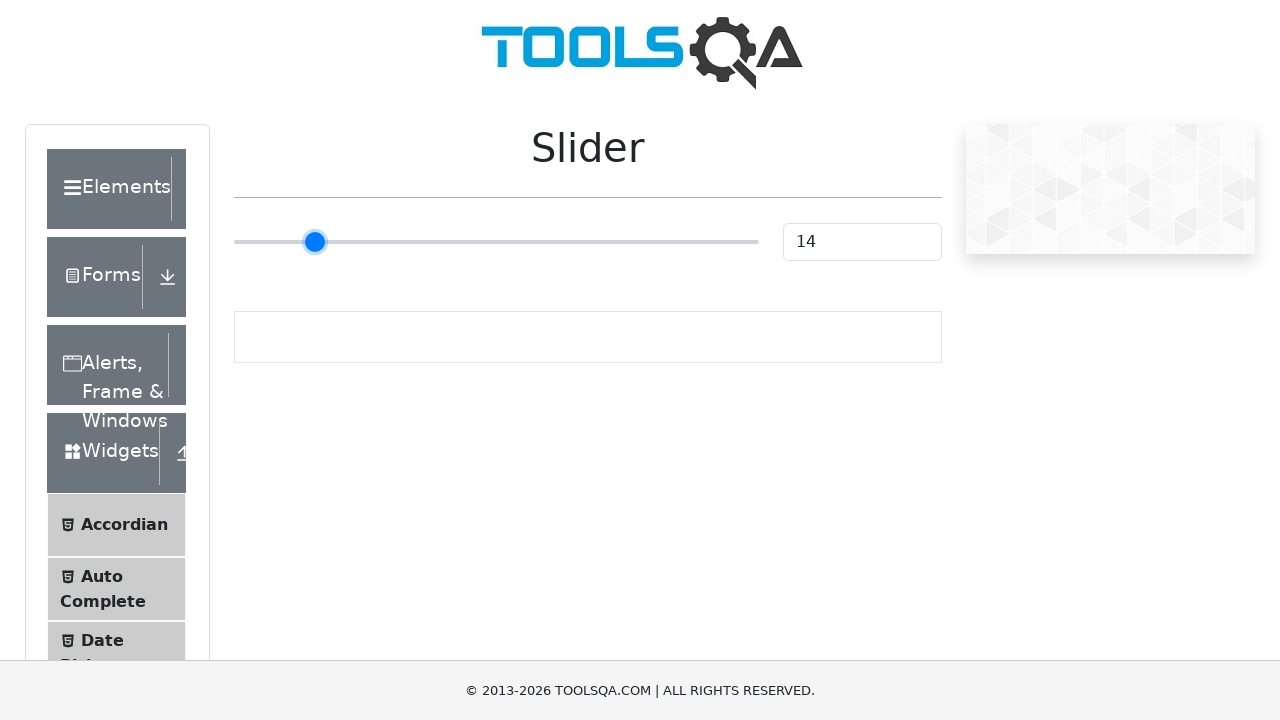

Pressed ArrowLeft to move slider left (iteration 12 of 15) on input.range-slider.range-slider--primary
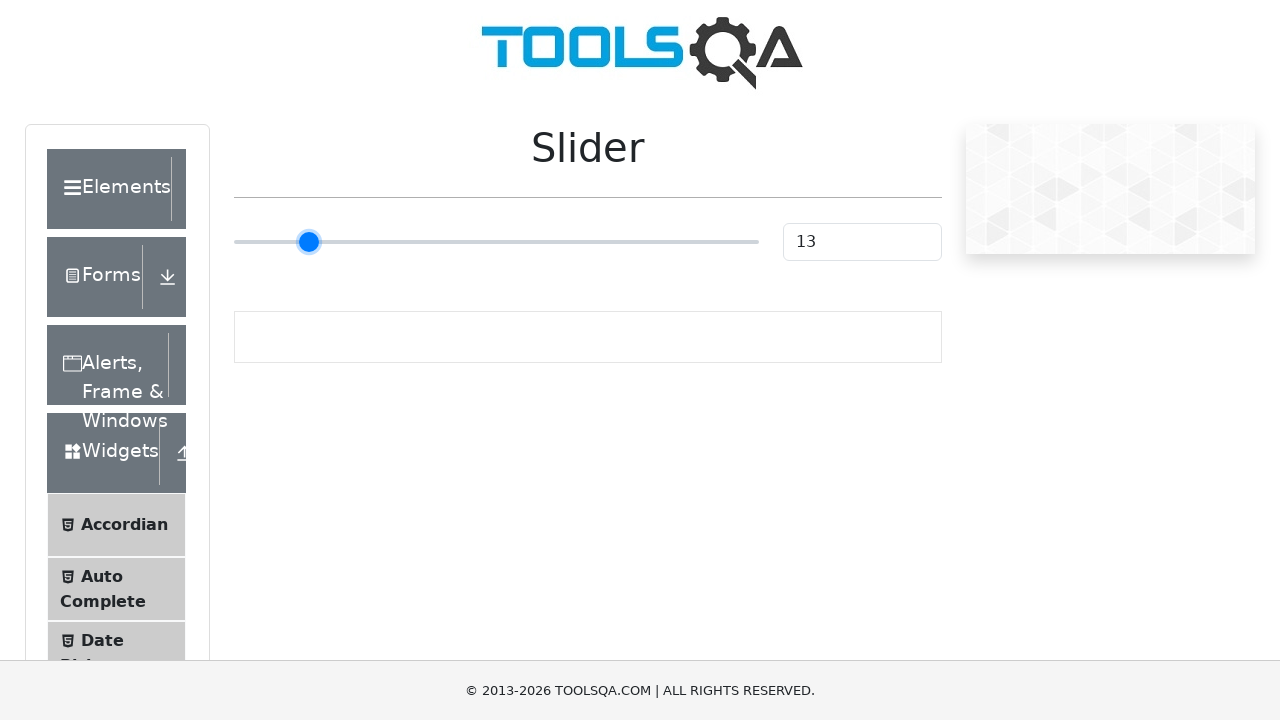

Pressed ArrowLeft to move slider left (iteration 13 of 15) on input.range-slider.range-slider--primary
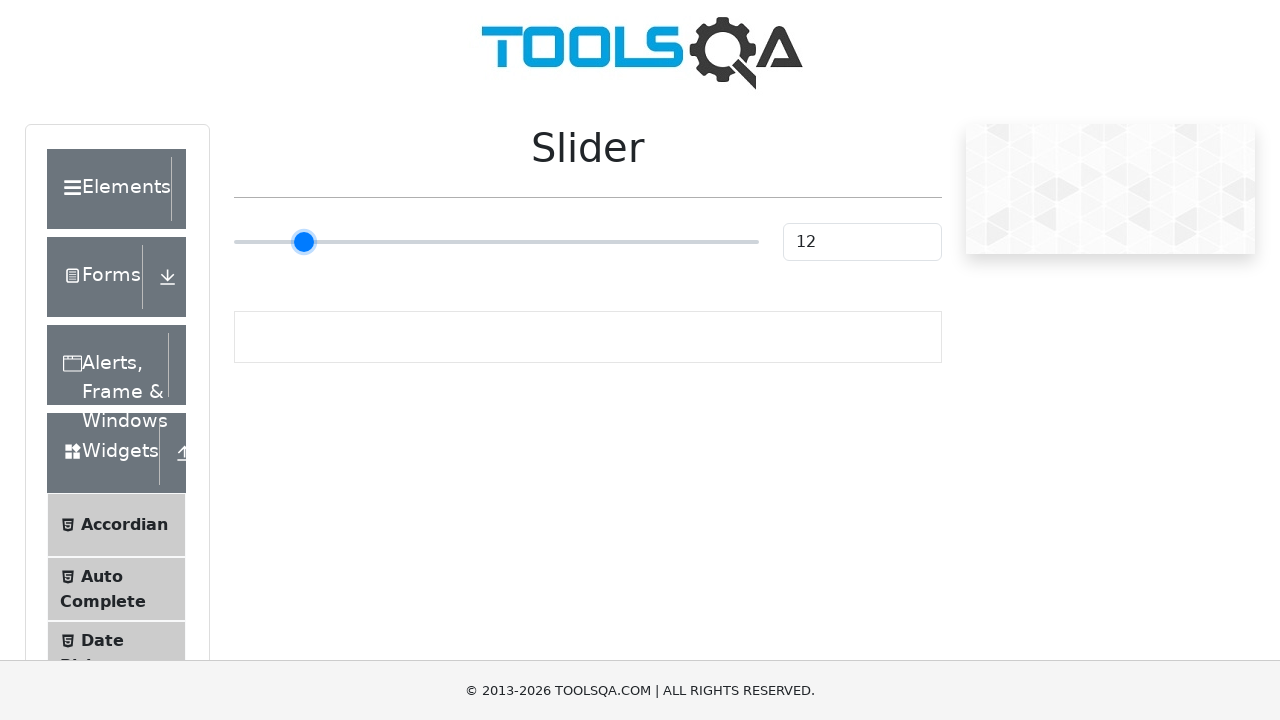

Pressed ArrowLeft to move slider left (iteration 14 of 15) on input.range-slider.range-slider--primary
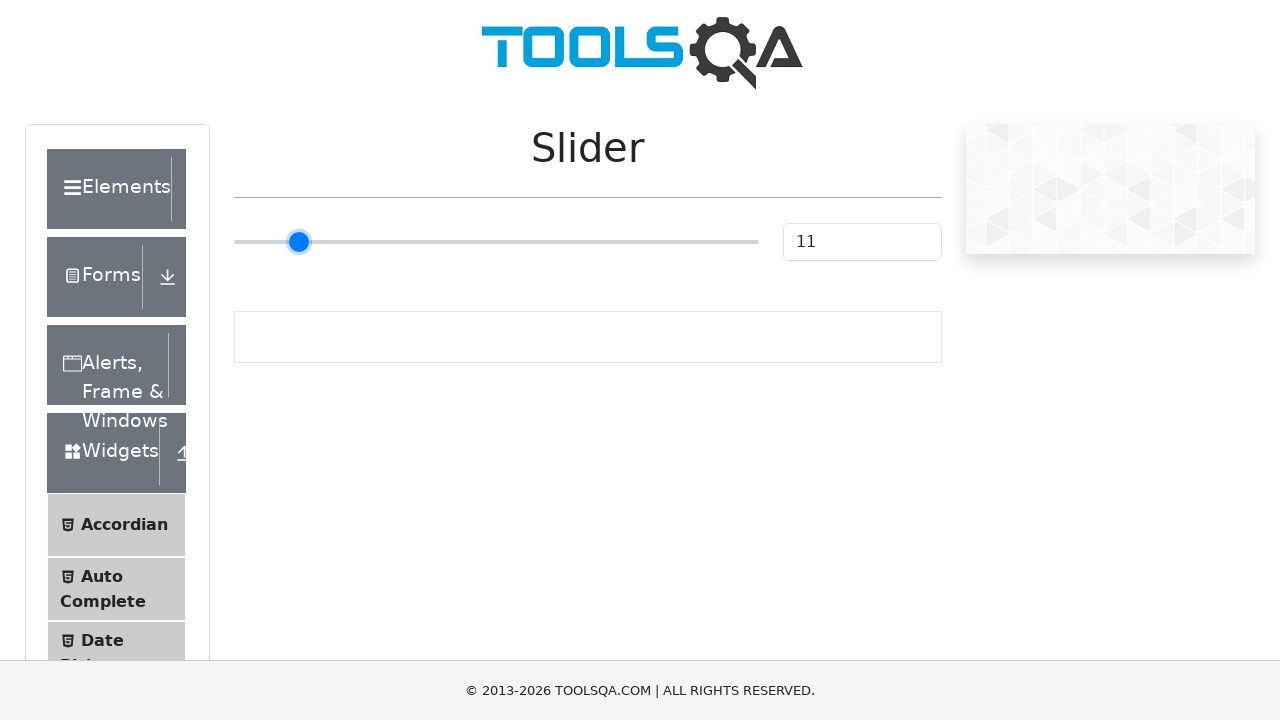

Pressed ArrowLeft to move slider left (iteration 15 of 15) on input.range-slider.range-slider--primary
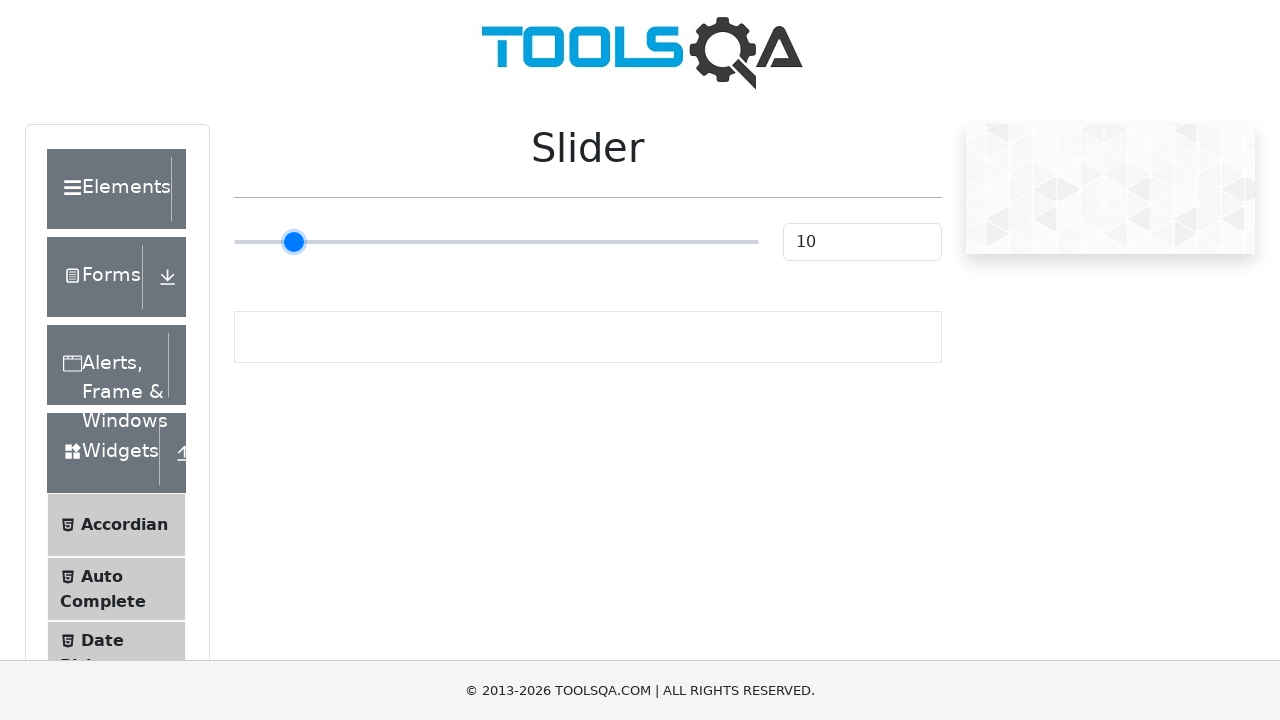

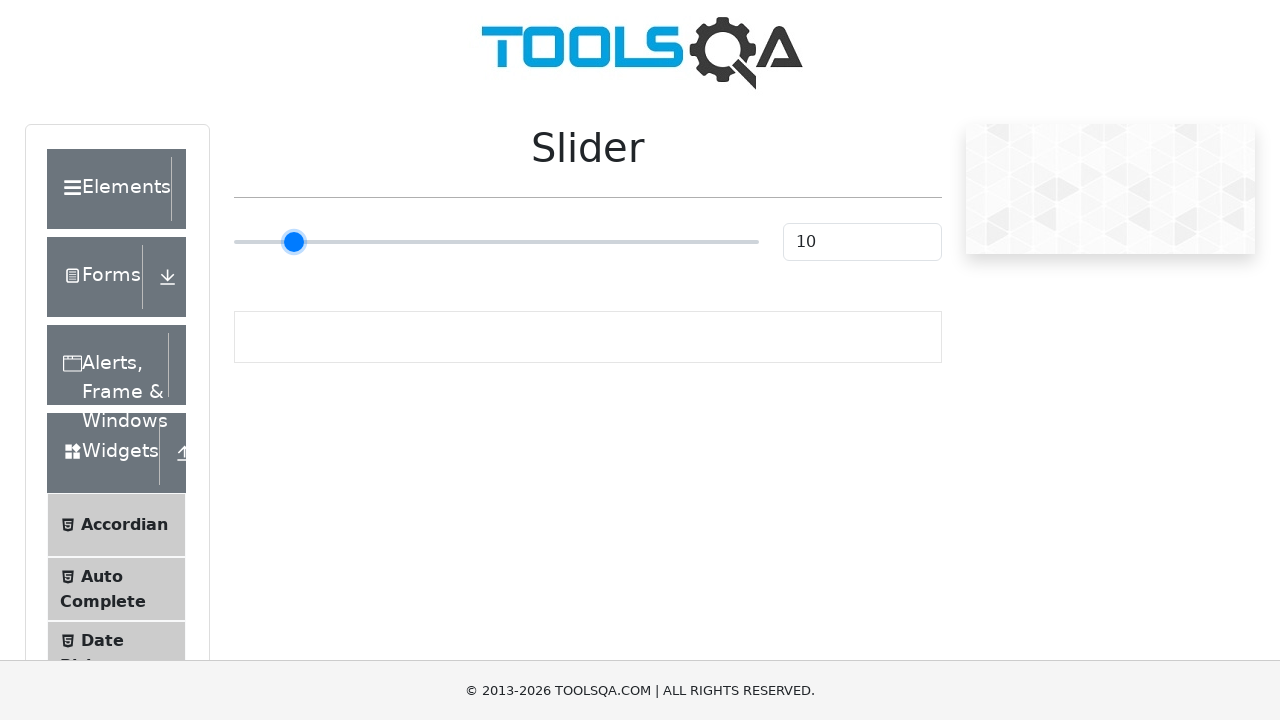